Navigates to the actiTime demo page and clicks the first anchor link found on the page

Starting URL: https://demo.actitime.com/login.do

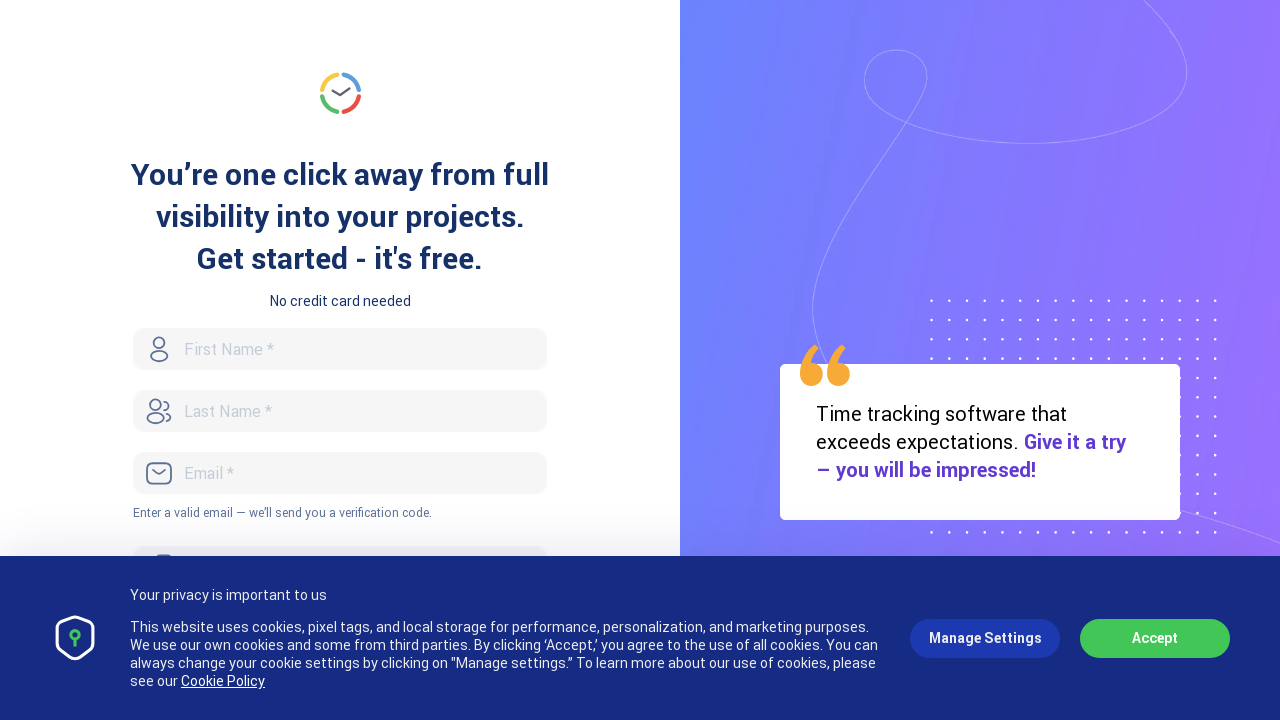

Navigated to actiTime demo login page
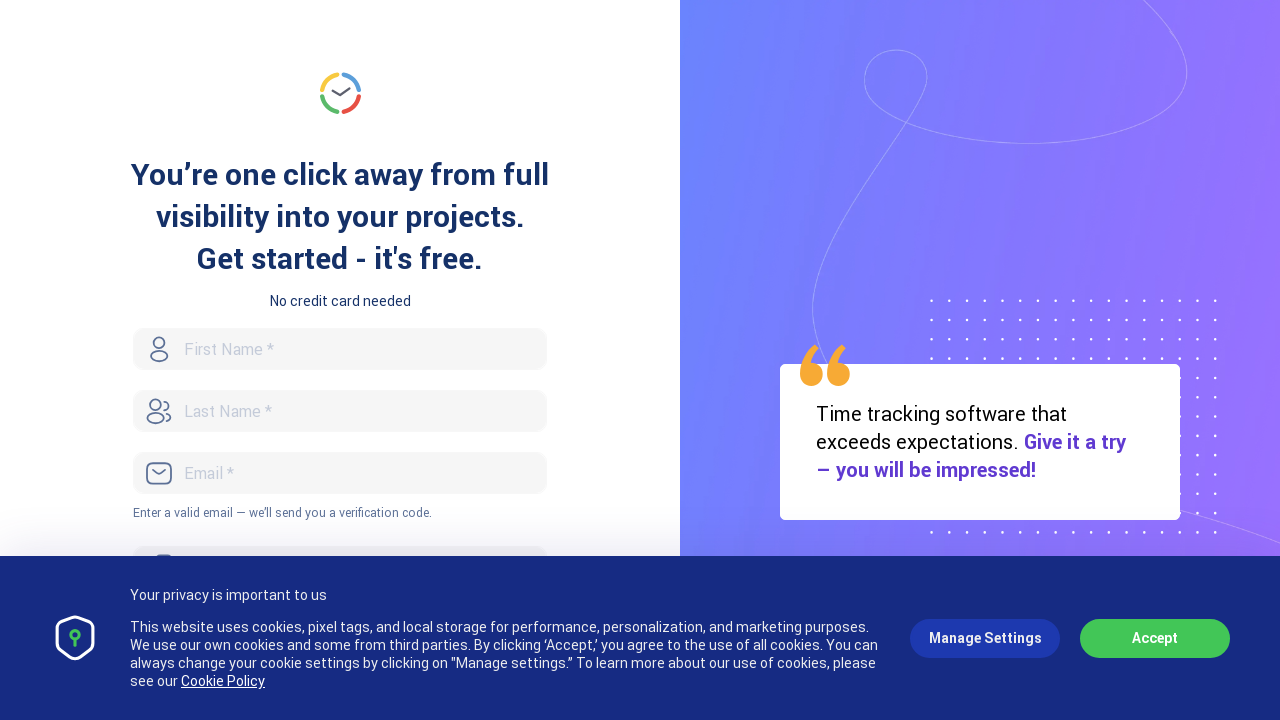

Clicked the first anchor link found on the page at (340, 93) on a
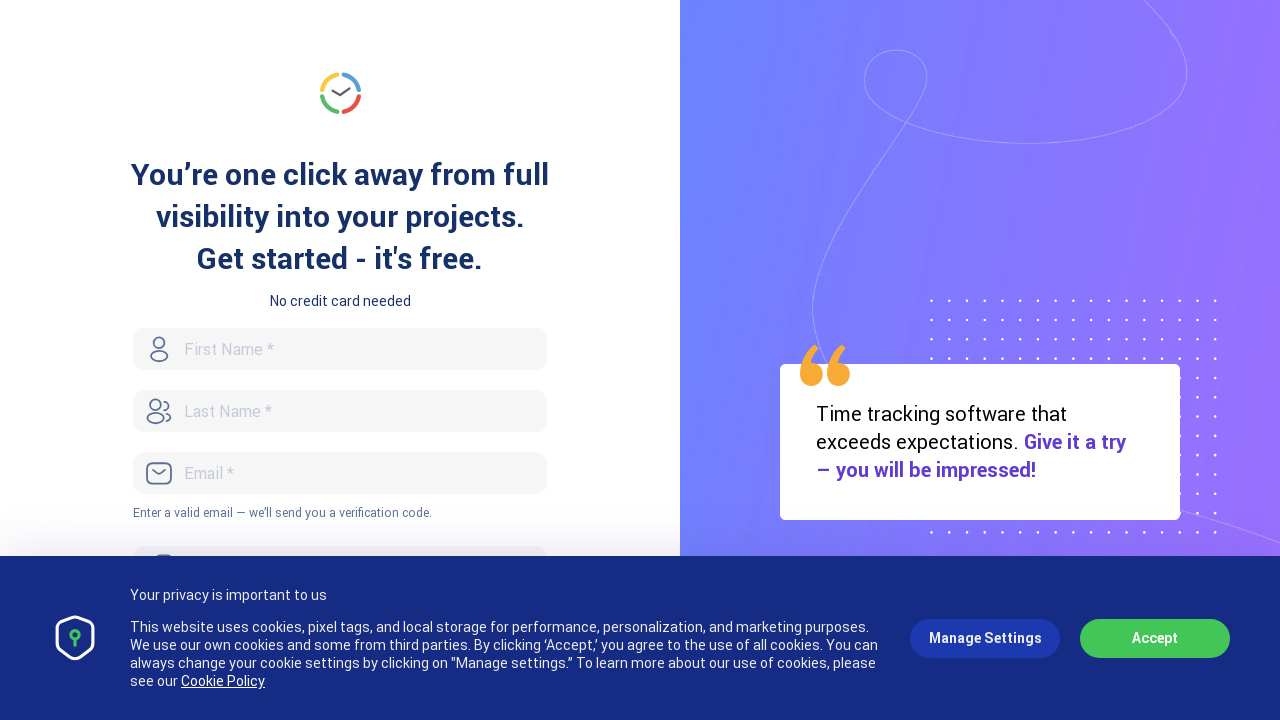

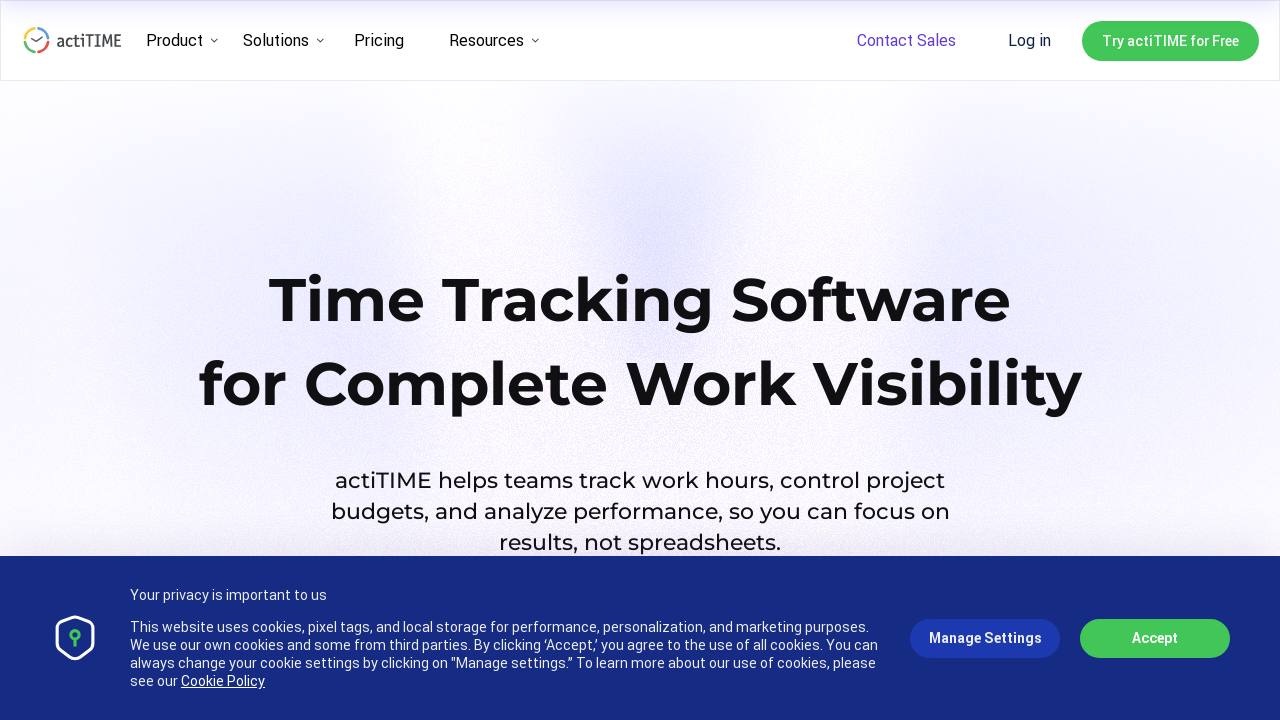